Tests that a user can remove a book from favorites by clicking the star icon twice, returning it to its original state.

Starting URL: https://tap-ht24-testverktyg.github.io/exam-template/

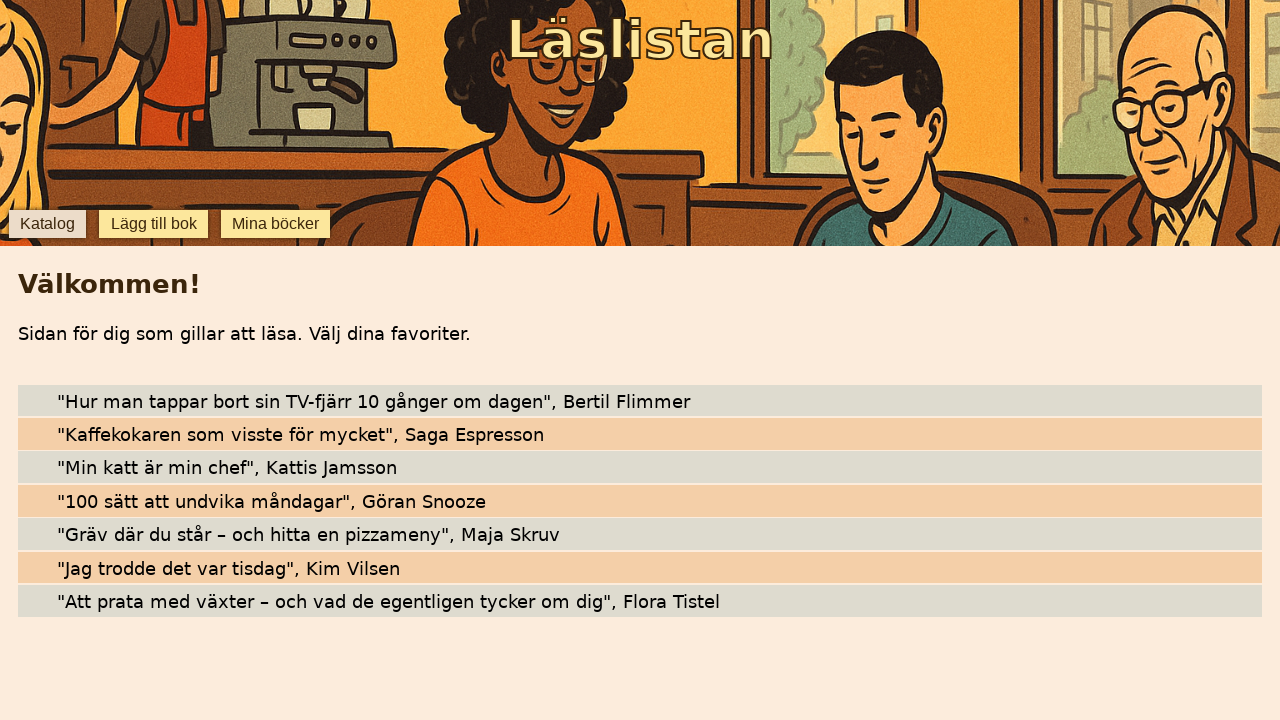

Located the first star icon for a book
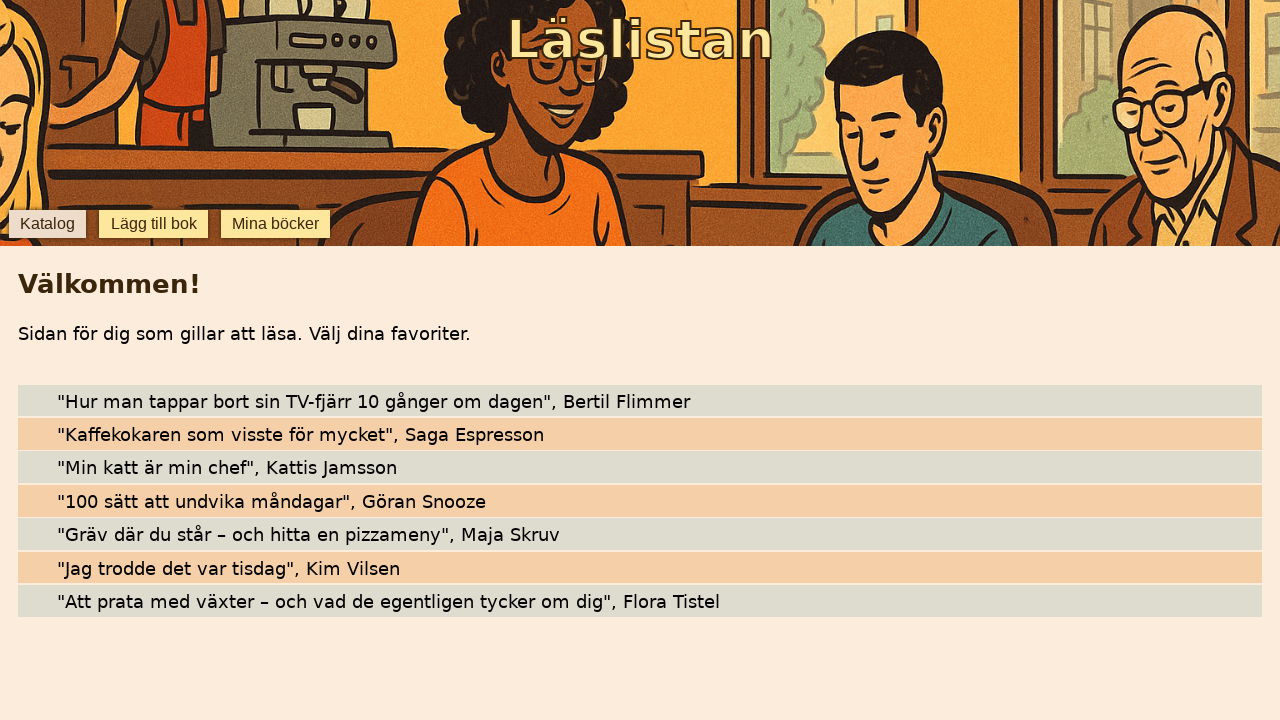

Retrieved original class attribute of star icon
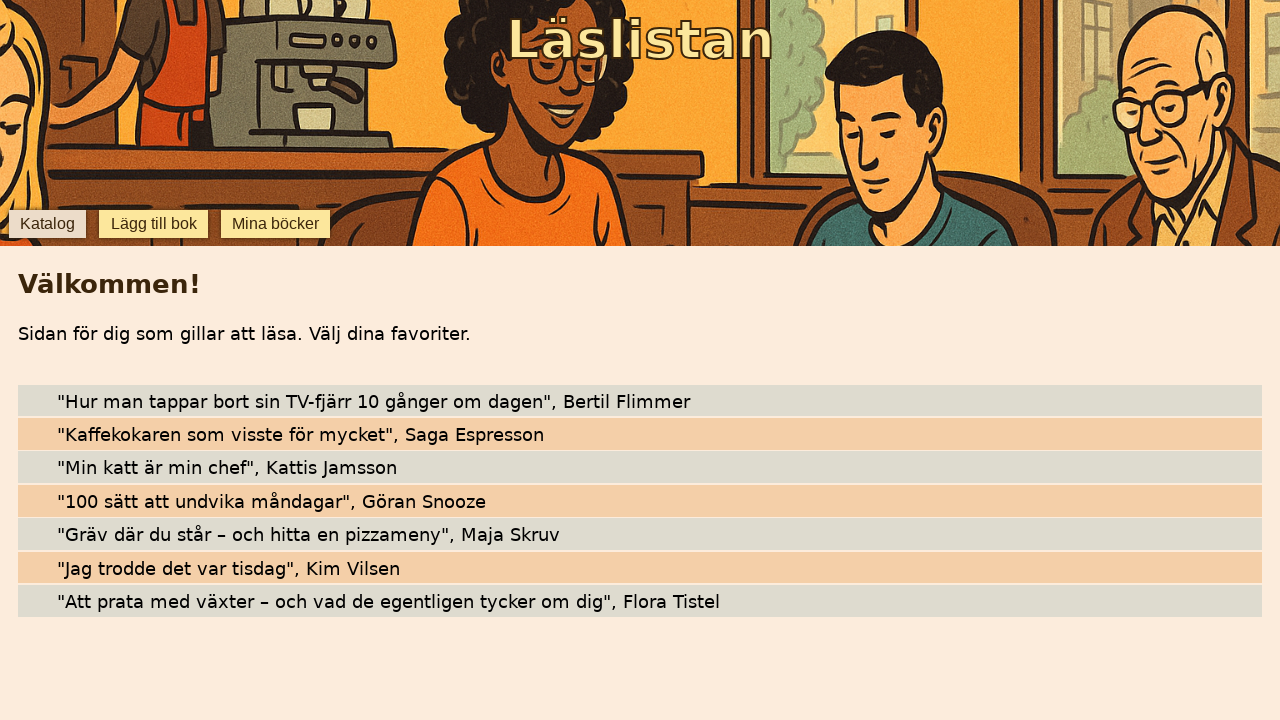

Clicked star icon to mark book as favorite at (40, 400) on .book .star >> nth=0
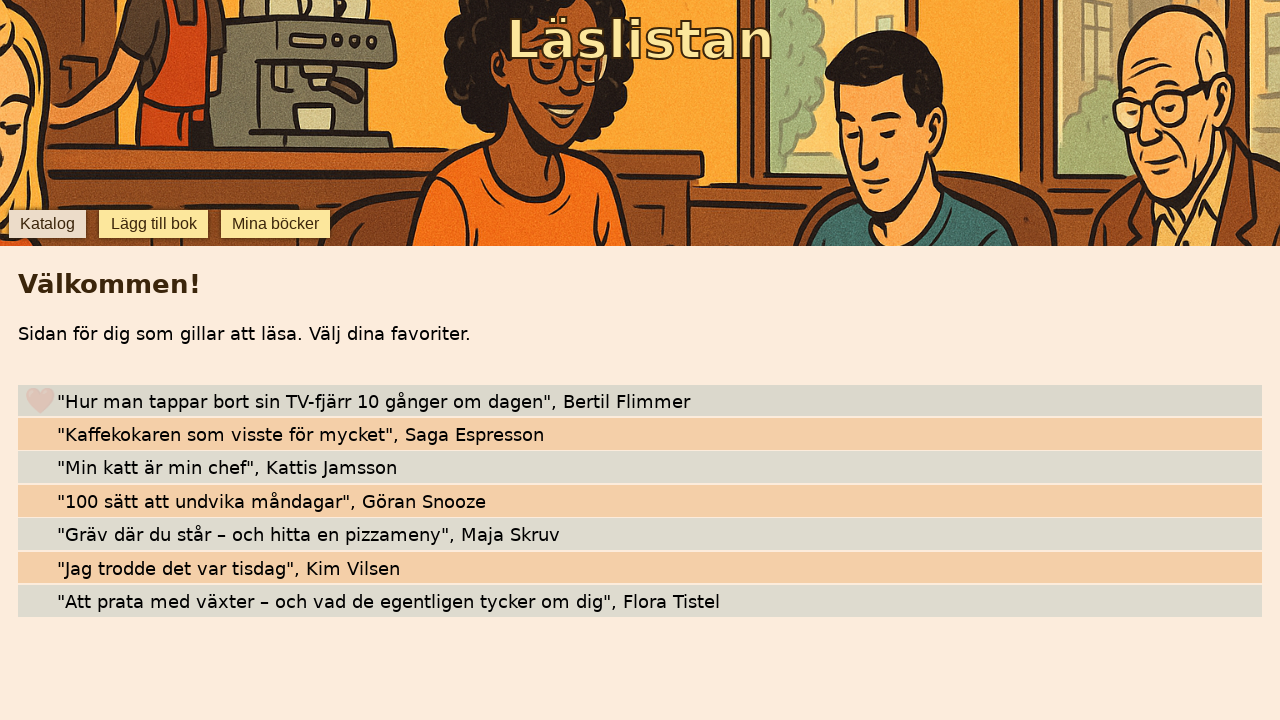

Retrieved class attribute after marking as favorite
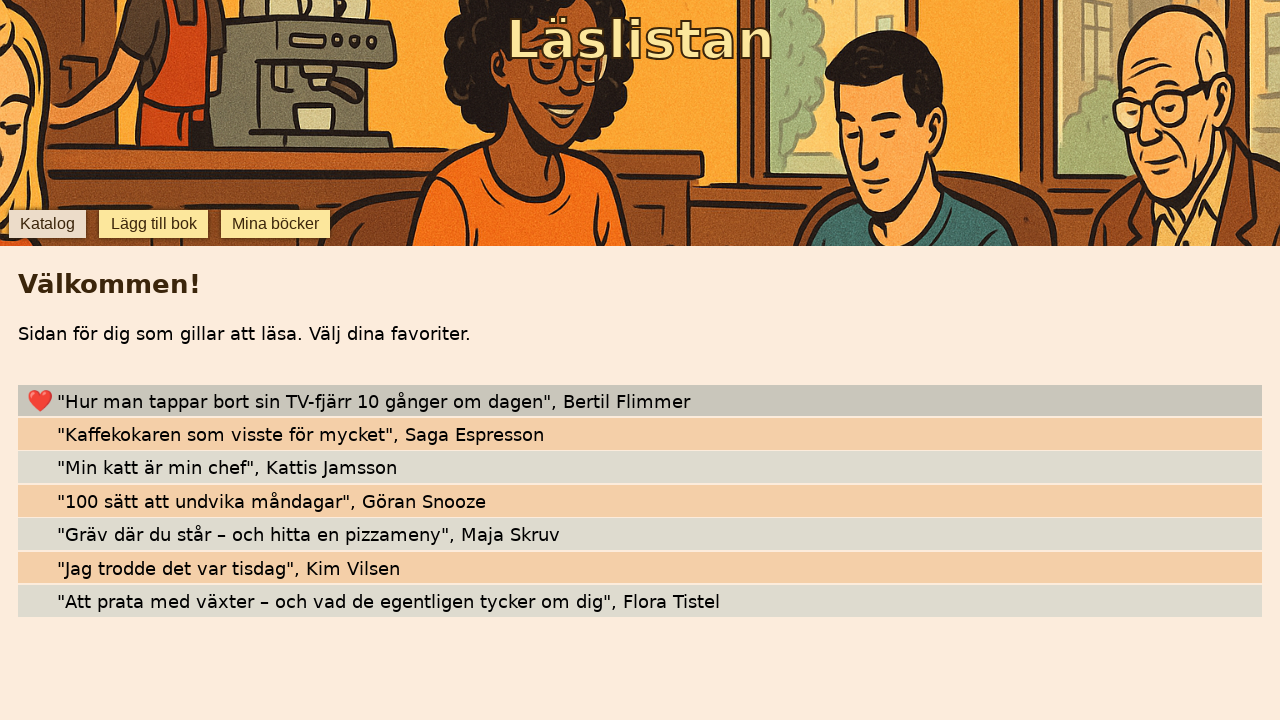

Verified that star class changed after marking as favorite
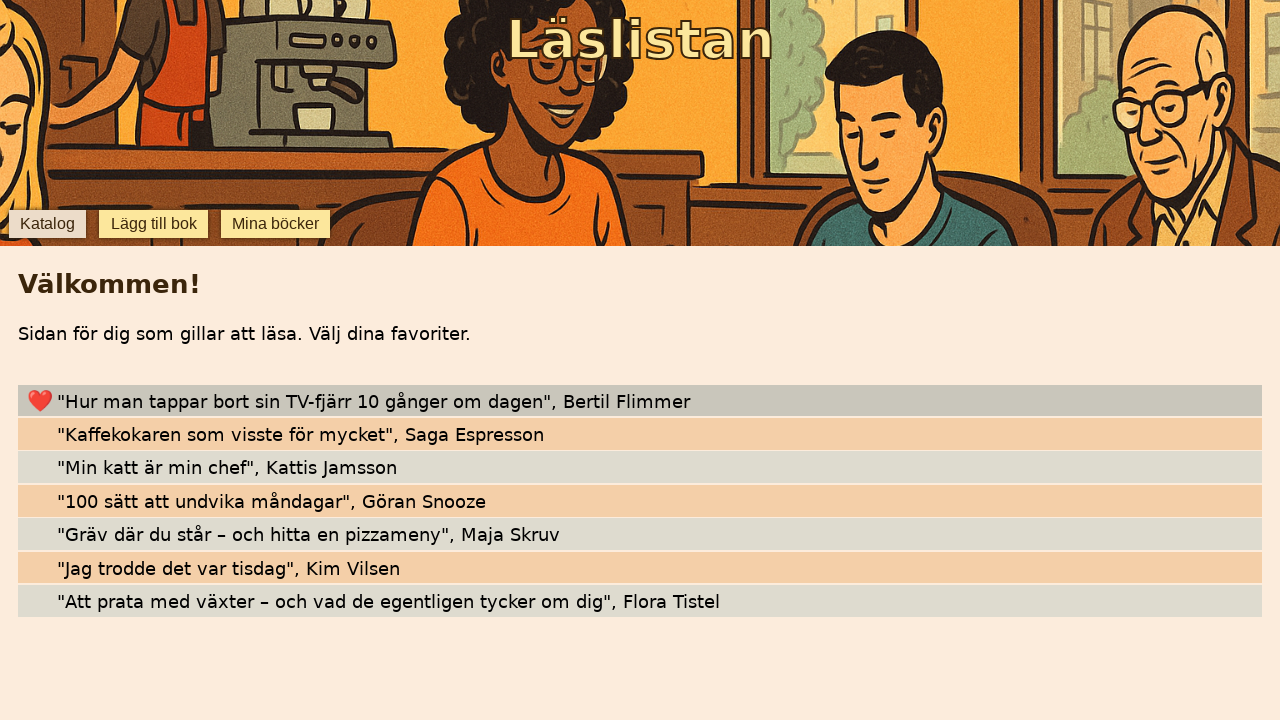

Clicked star icon again to remove book from favorites at (40, 400) on .book .star >> nth=0
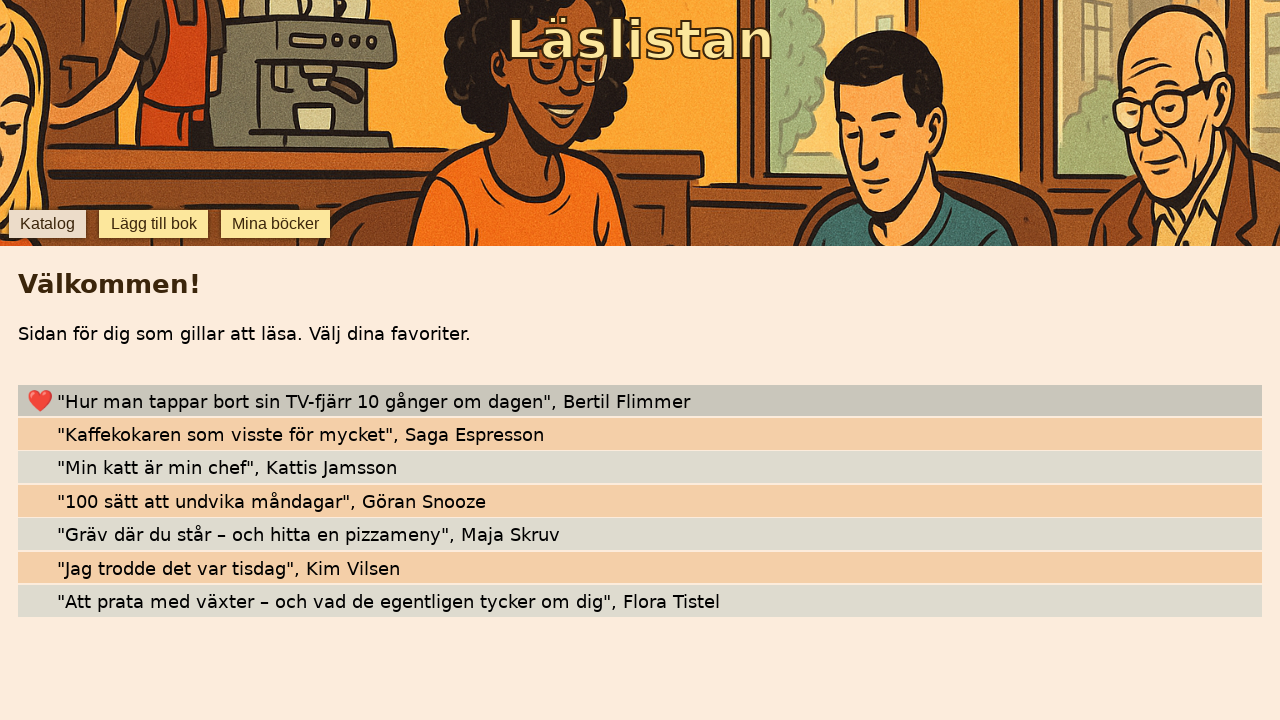

Retrieved class attribute after removing from favorites
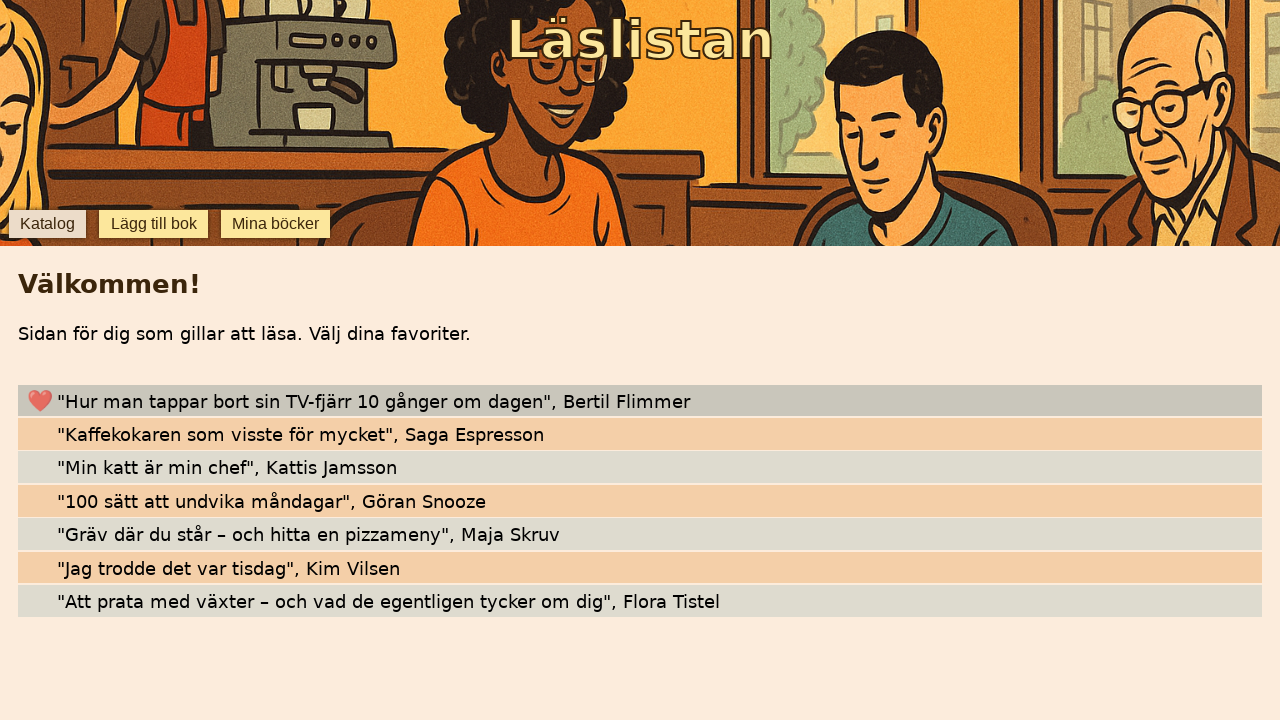

Verified that star class returned to original state
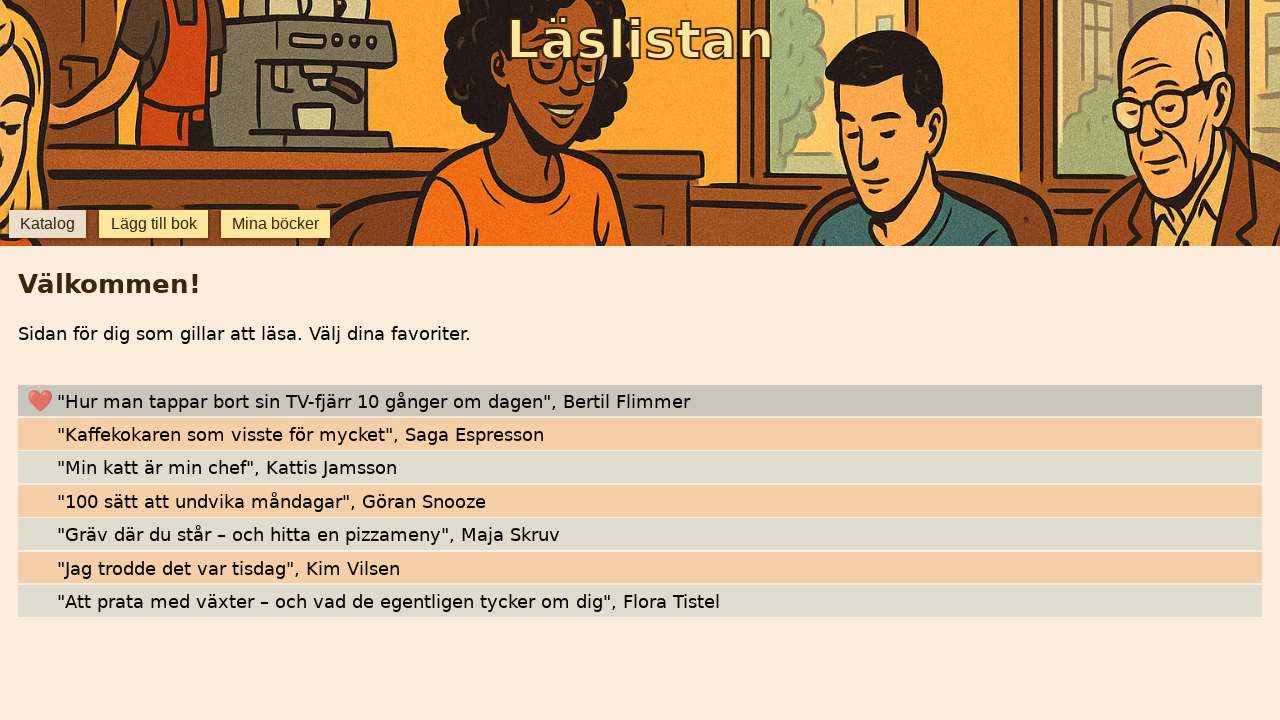

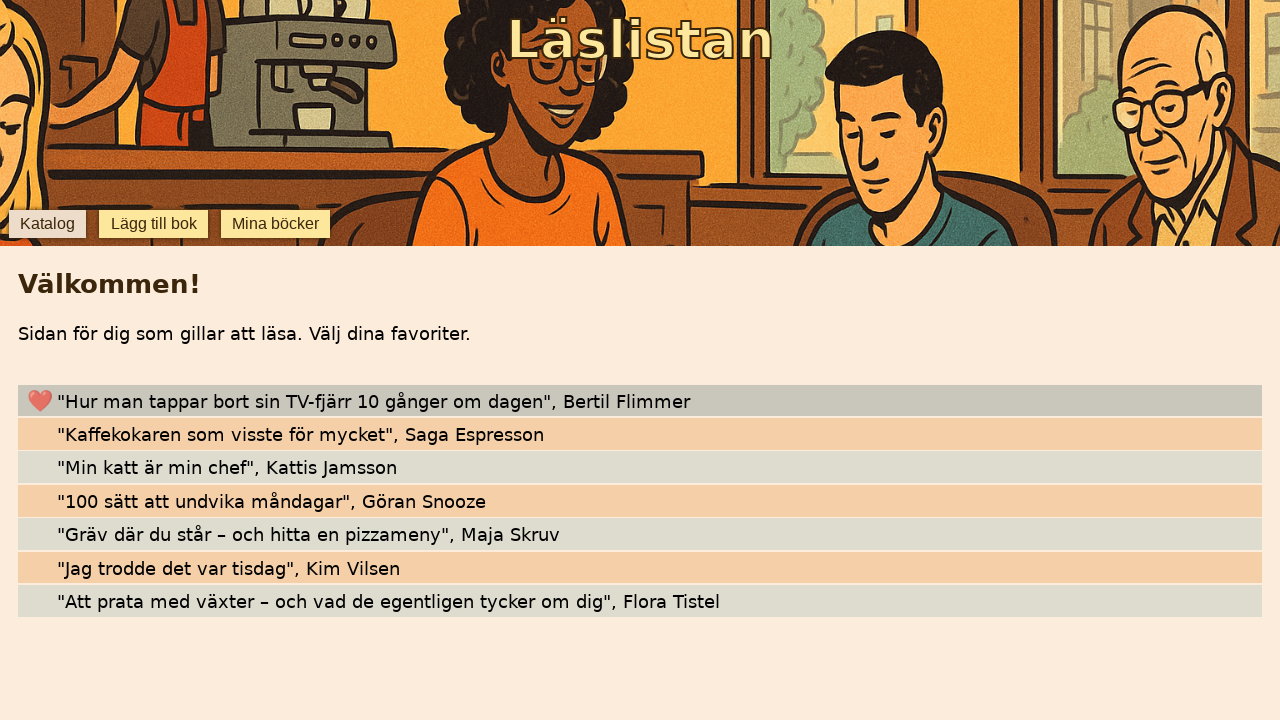